Navigates to Nykaa sale page and retrieves the page title

Starting URL: https://www.nykaa.com/sp/main-sale-page/mega-sale

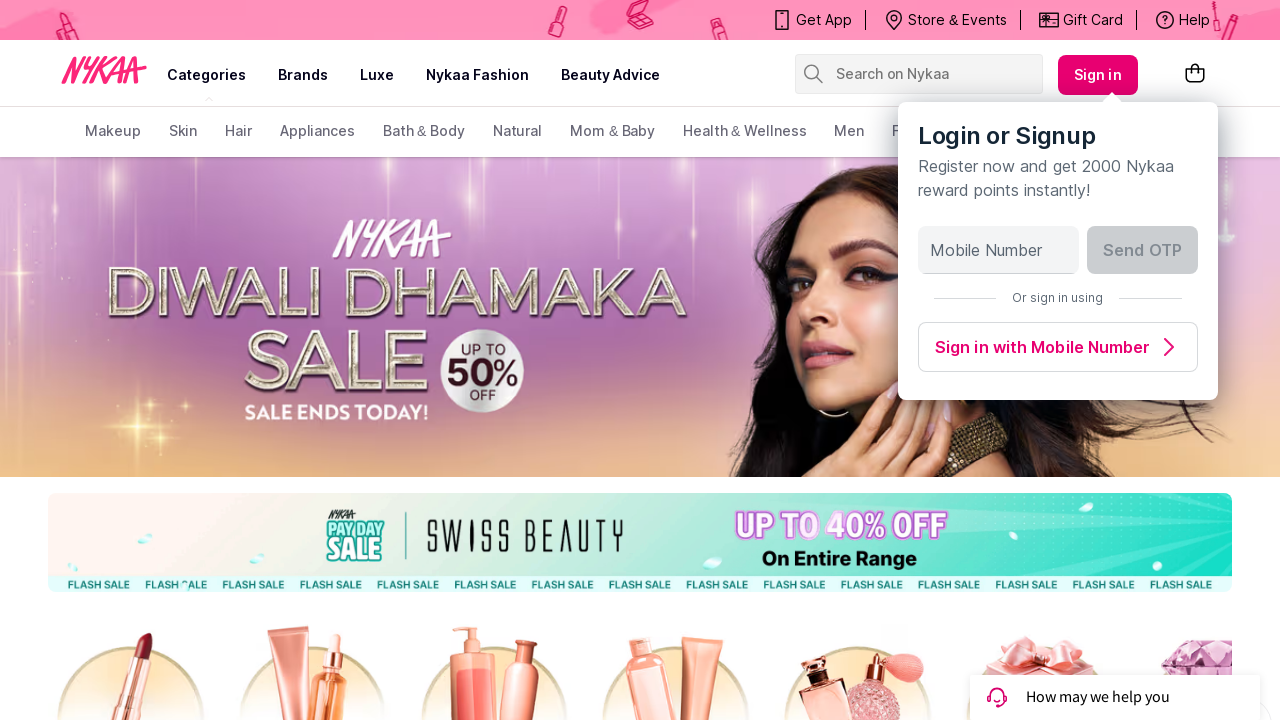

Waited for page to reach domcontentloaded state on Nykaa mega sale page
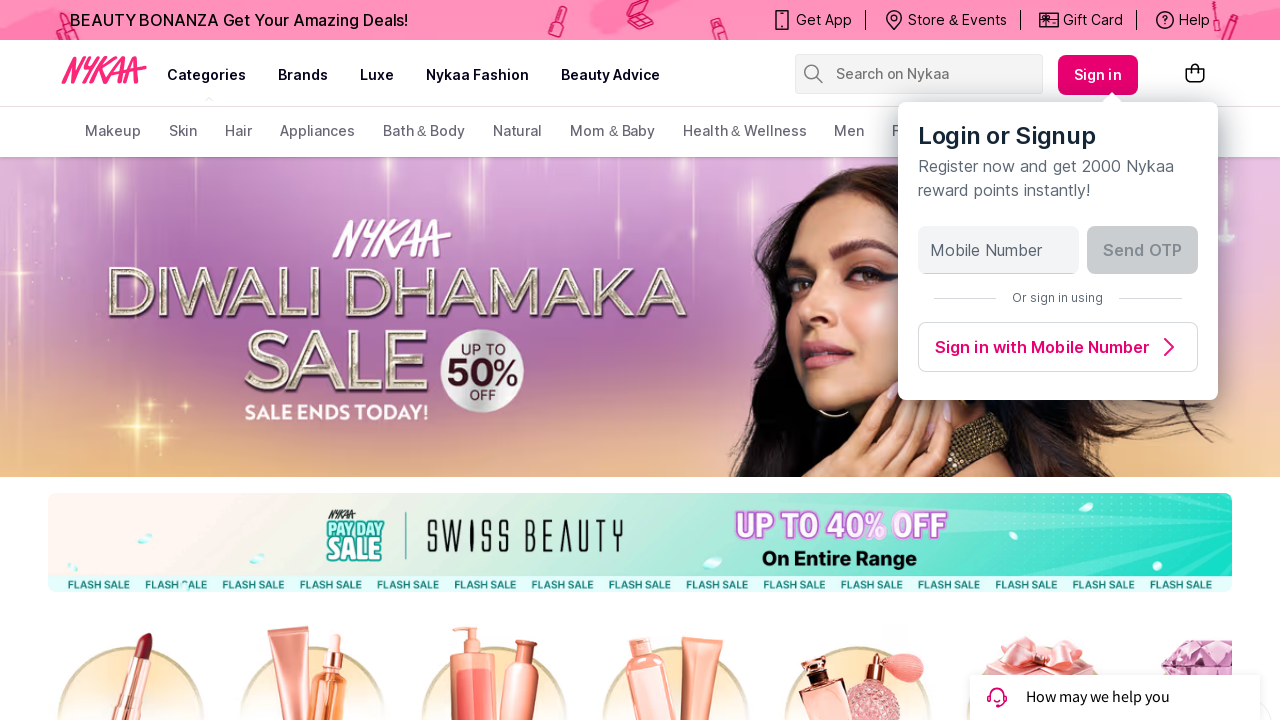

Retrieved page title: Shop Exclusive Makeup, Skincare & Haircare Products This Festive Season
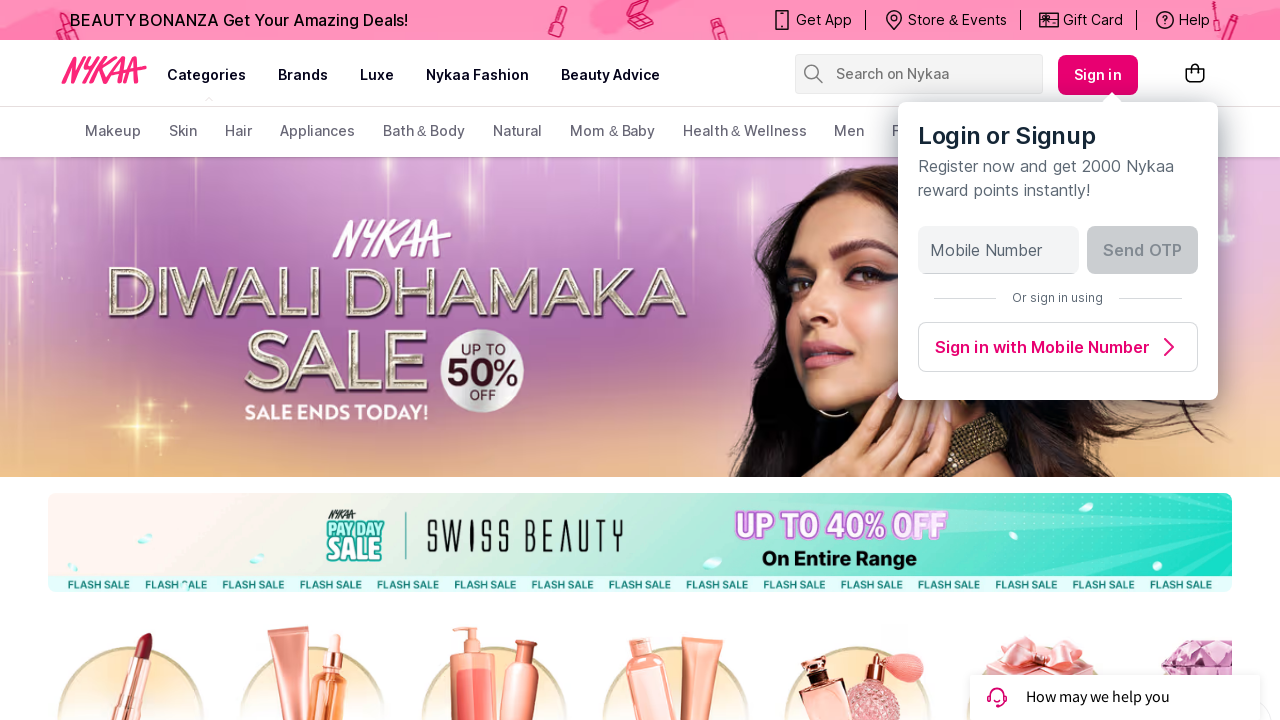

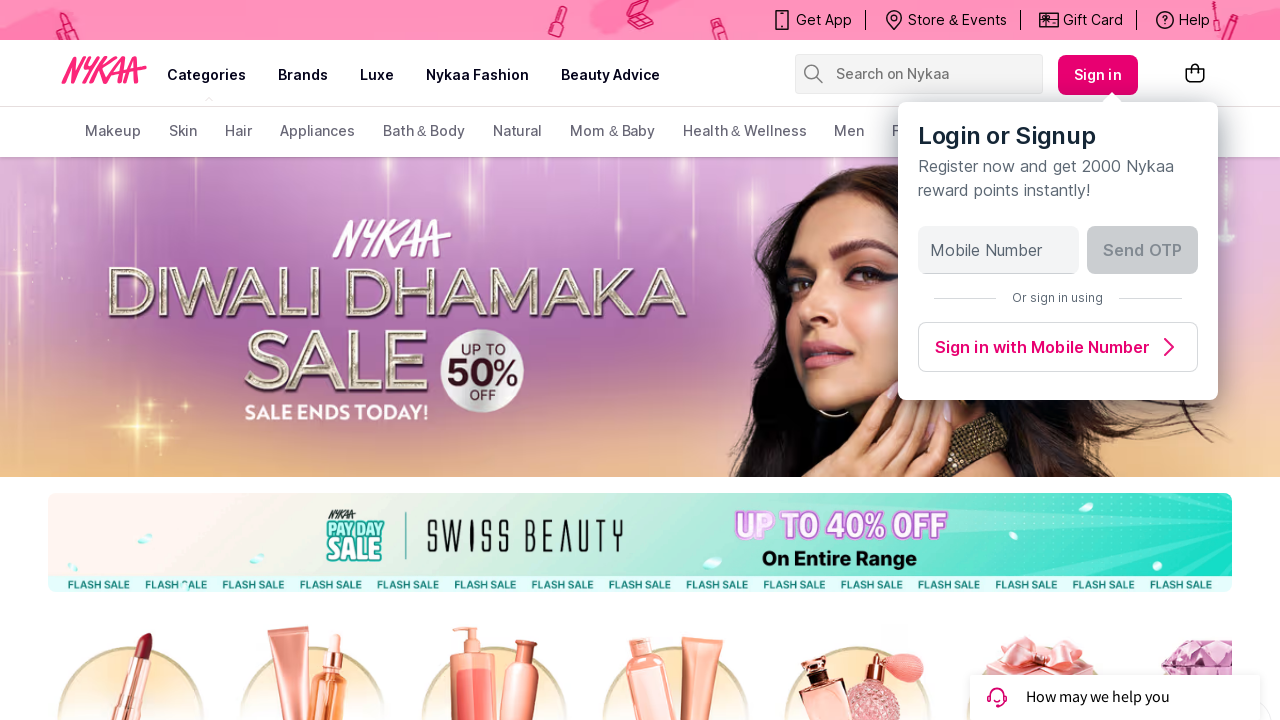